Navigates to the e-commerce playground homepage and waits for full page content to load

Starting URL: https://ecommerce-playground.lambdatest.io/

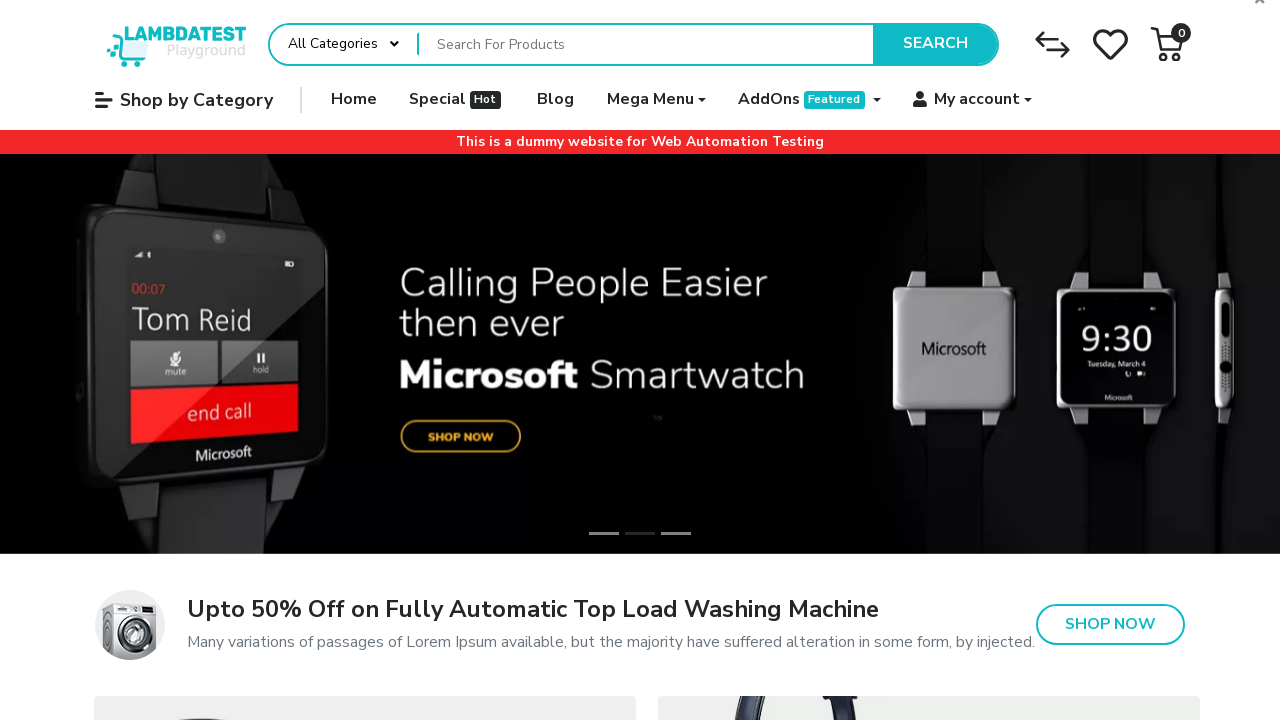

Waited for full page content to load (networkidle state)
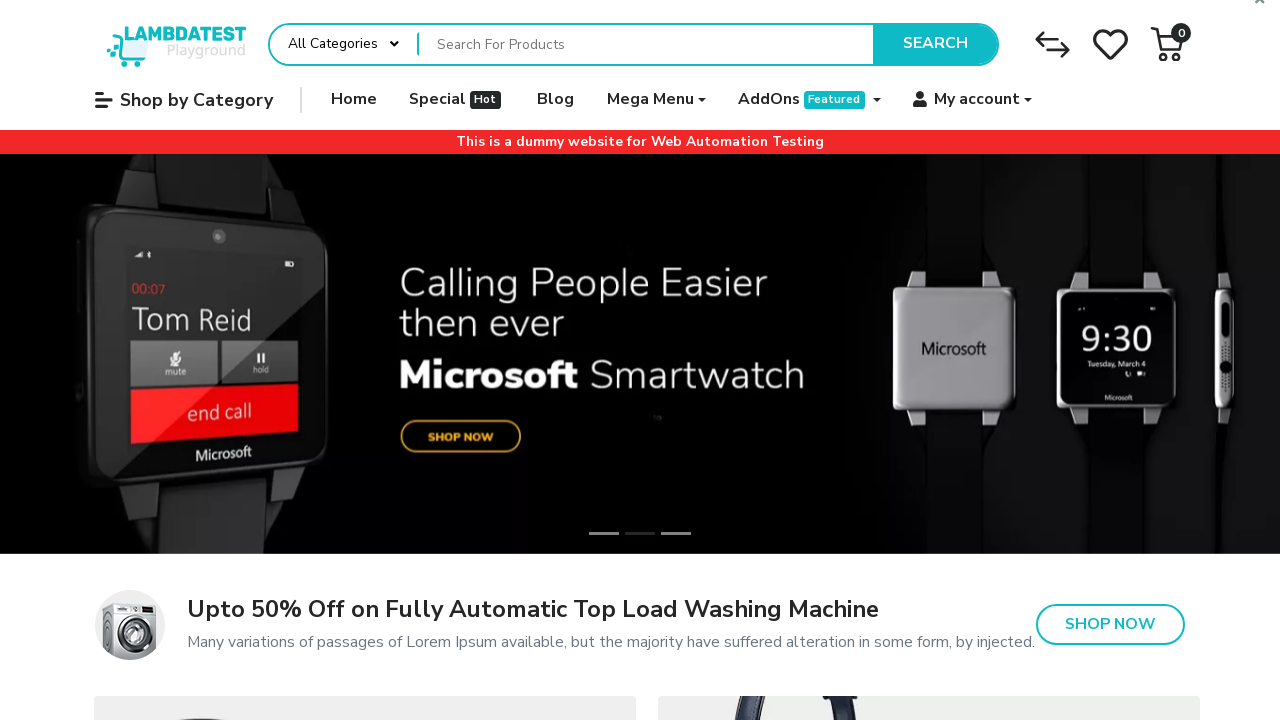

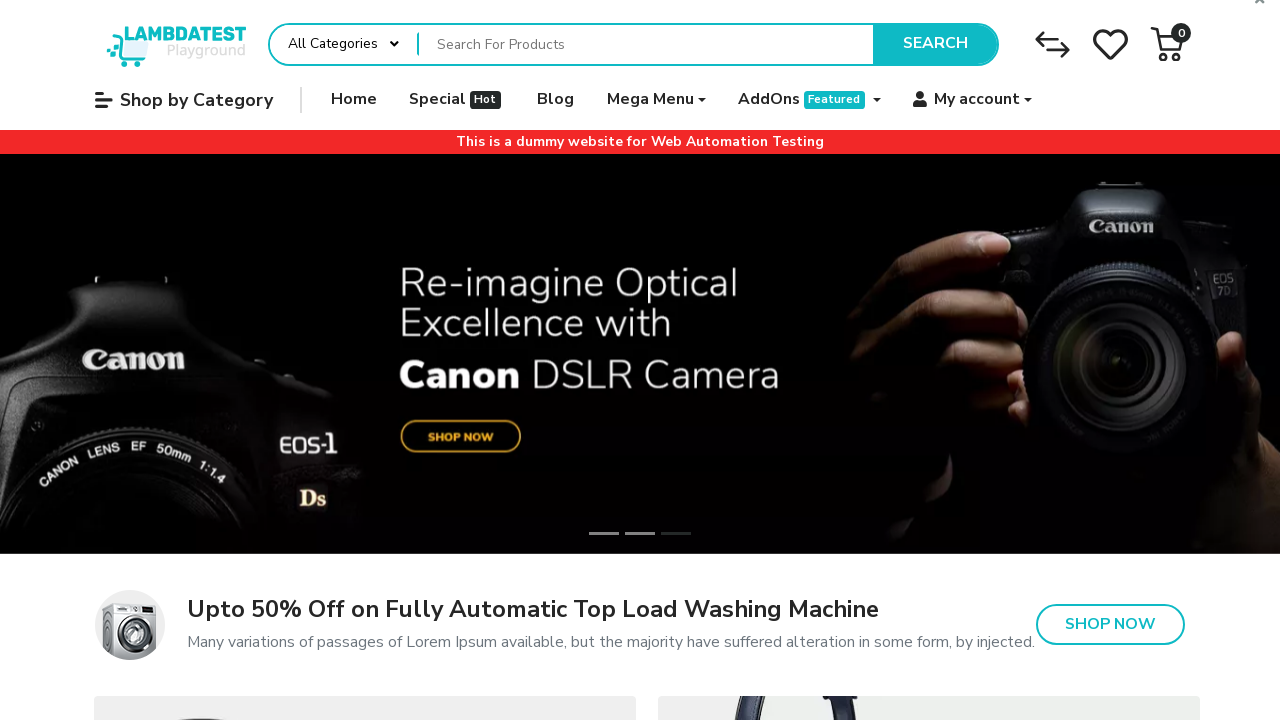